Tests dropdown selection functionality by selecting year, month, and day values using different selection methods (by index, by value, and by visible text)

Starting URL: https://testcenter.techproeducation.com/index.php?page=dropdown

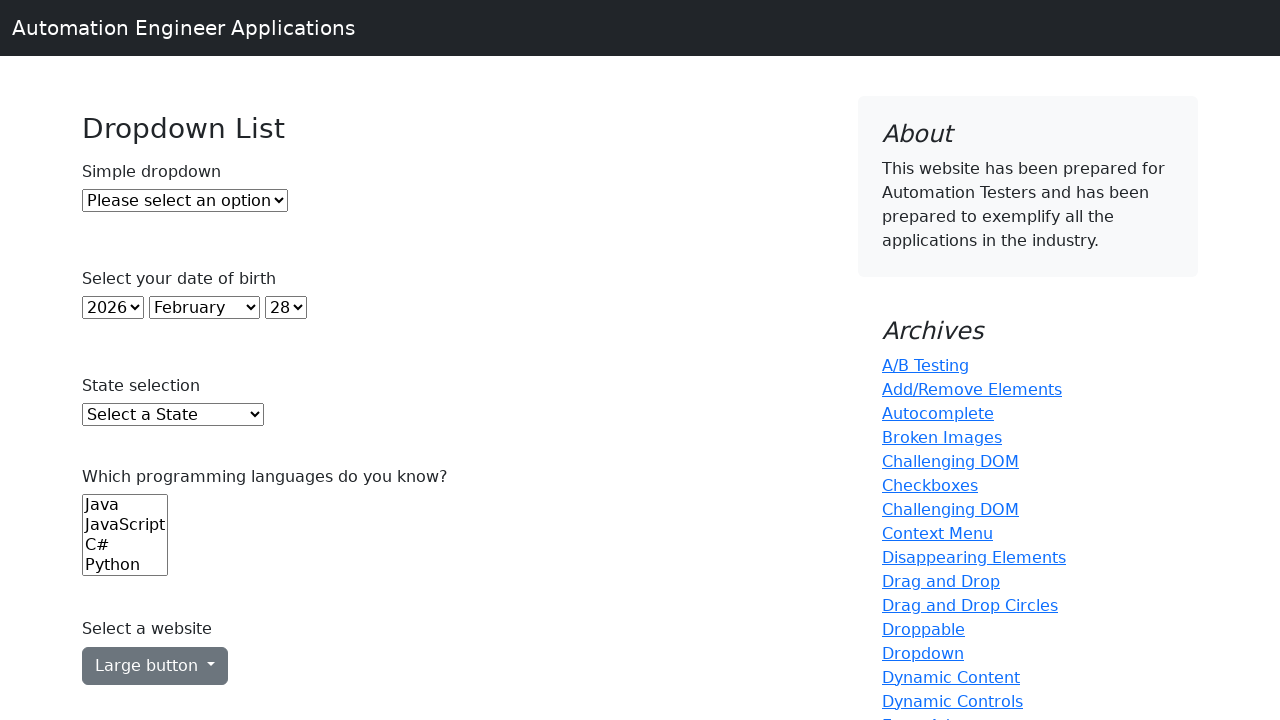

Selected 6th year option (index 5) from year dropdown on #year
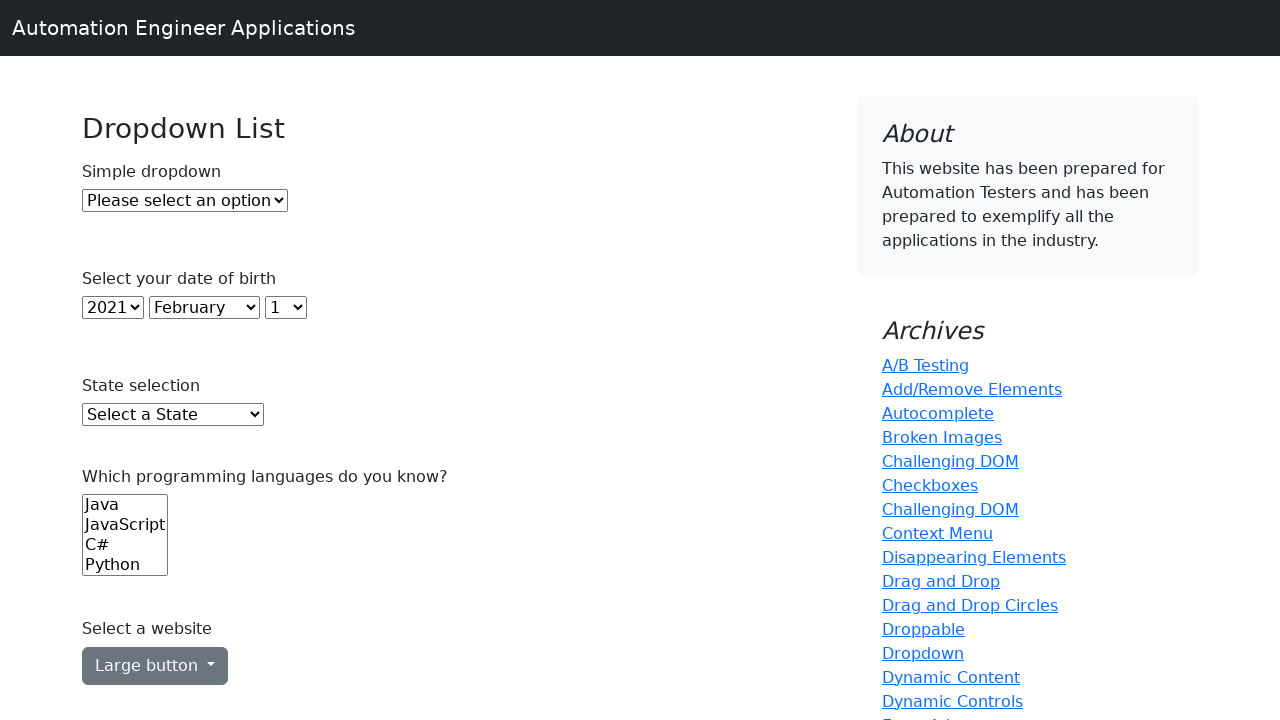

Selected month value '4' (May) from month dropdown on #month
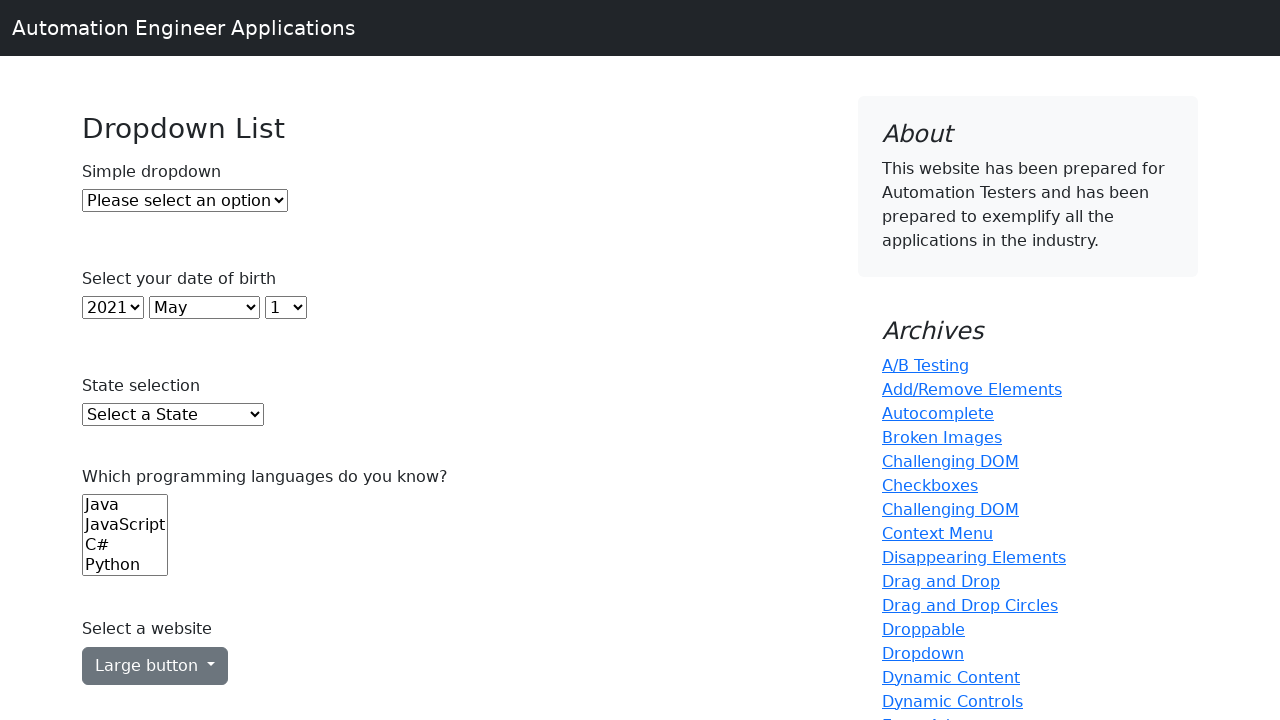

Selected day '7' by visible text from day dropdown on #day
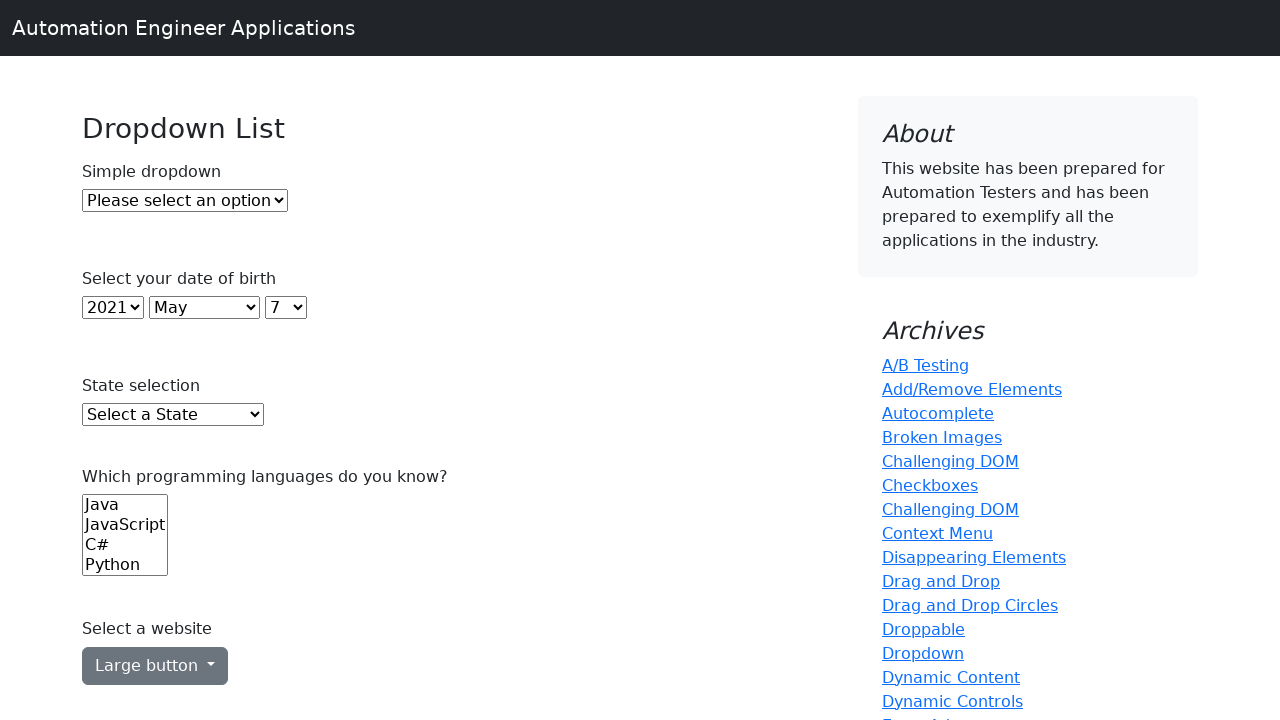

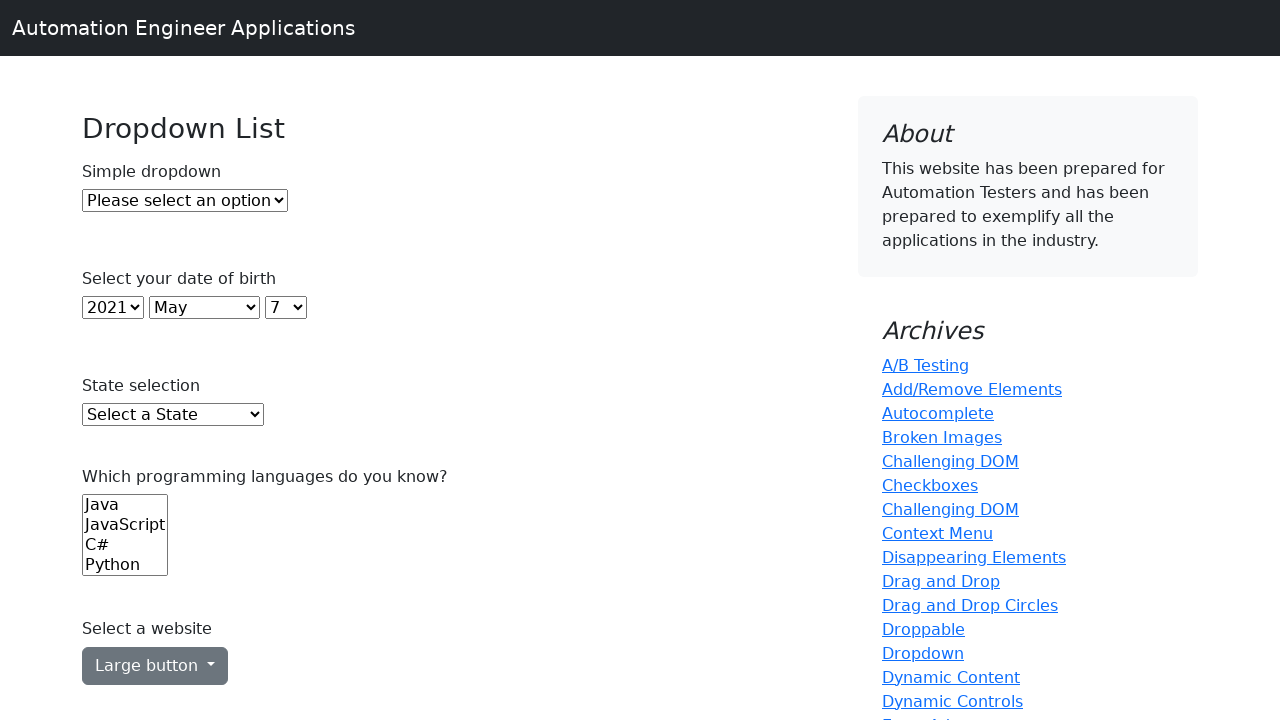